Navigates to an ANU course page, clicks on the "Class" tab, and verifies that class information is displayed

Starting URL: https://programsandcourses.anu.edu.au/2023/course/astr1001

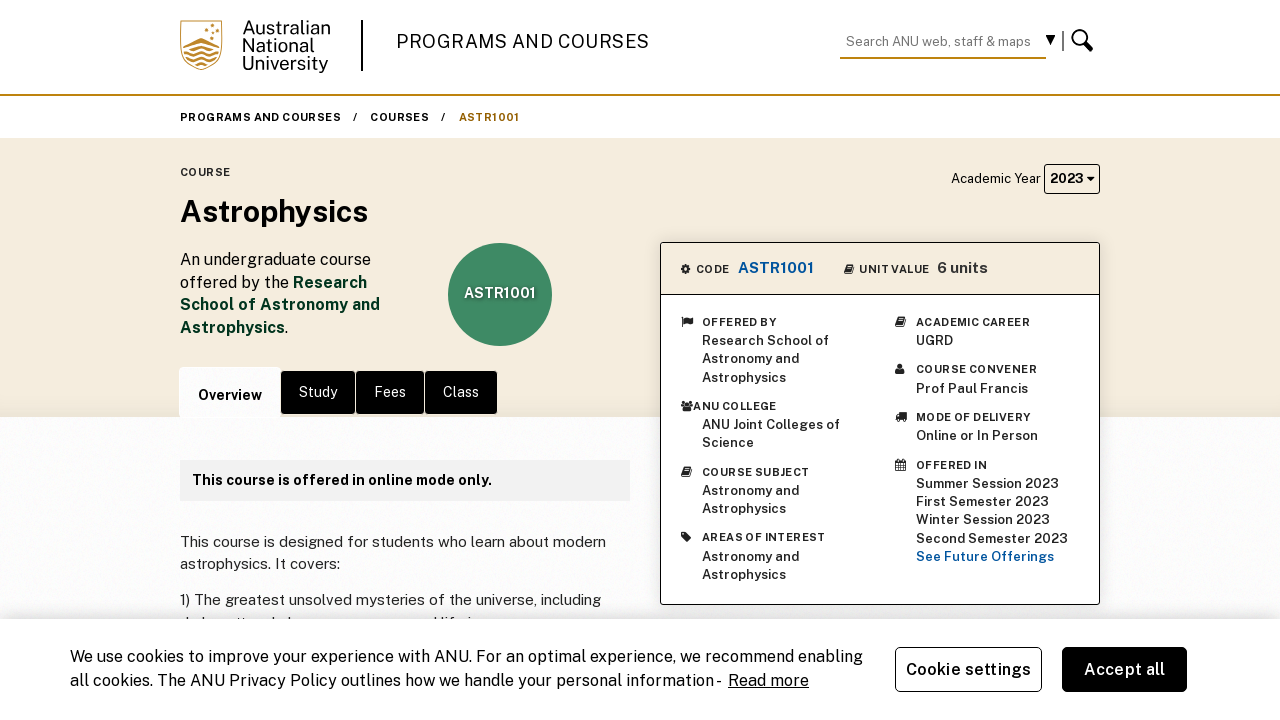

Clicked on the 'Class' tab at (461, 393) on text=Class
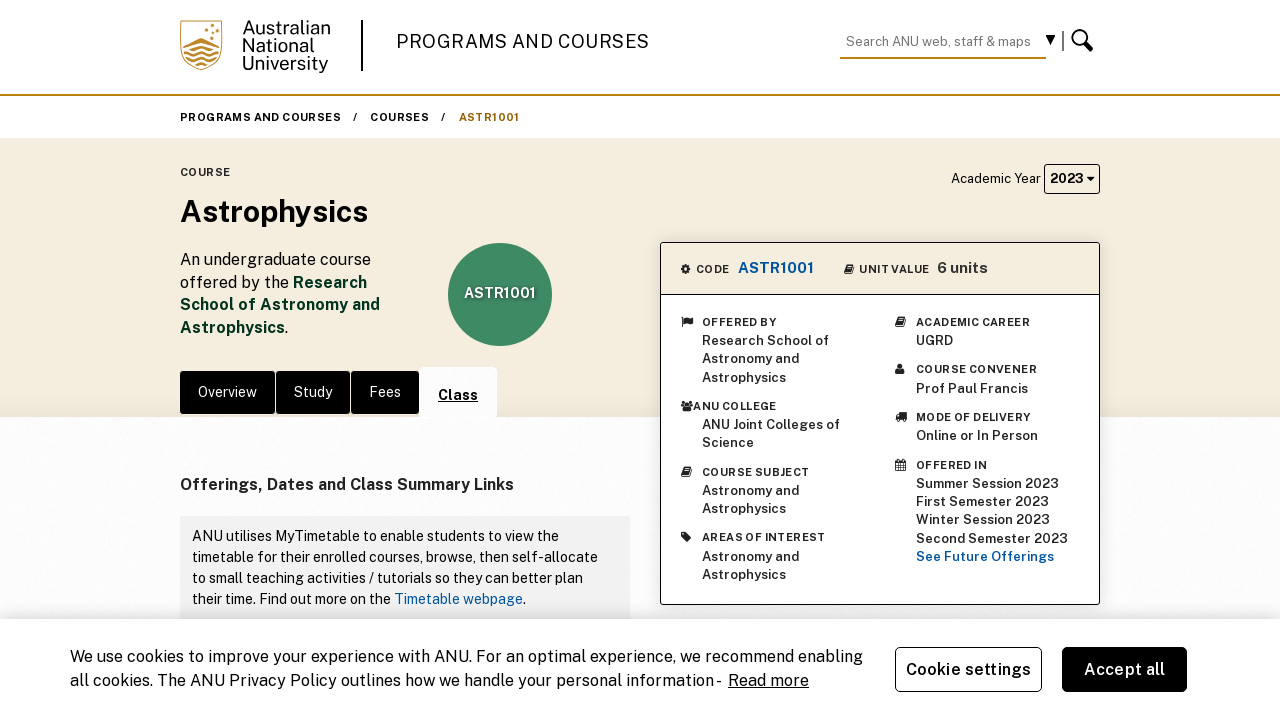

Course tab content loaded with class information
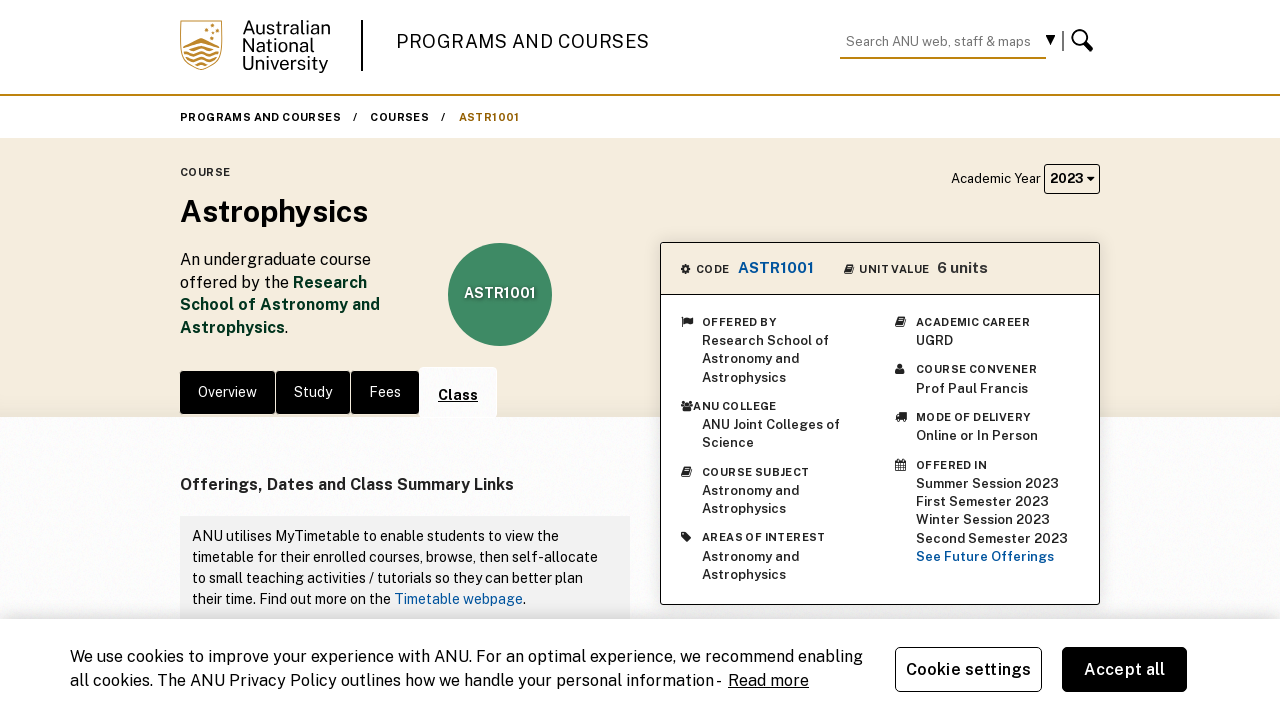

Verified table rows with class data are present
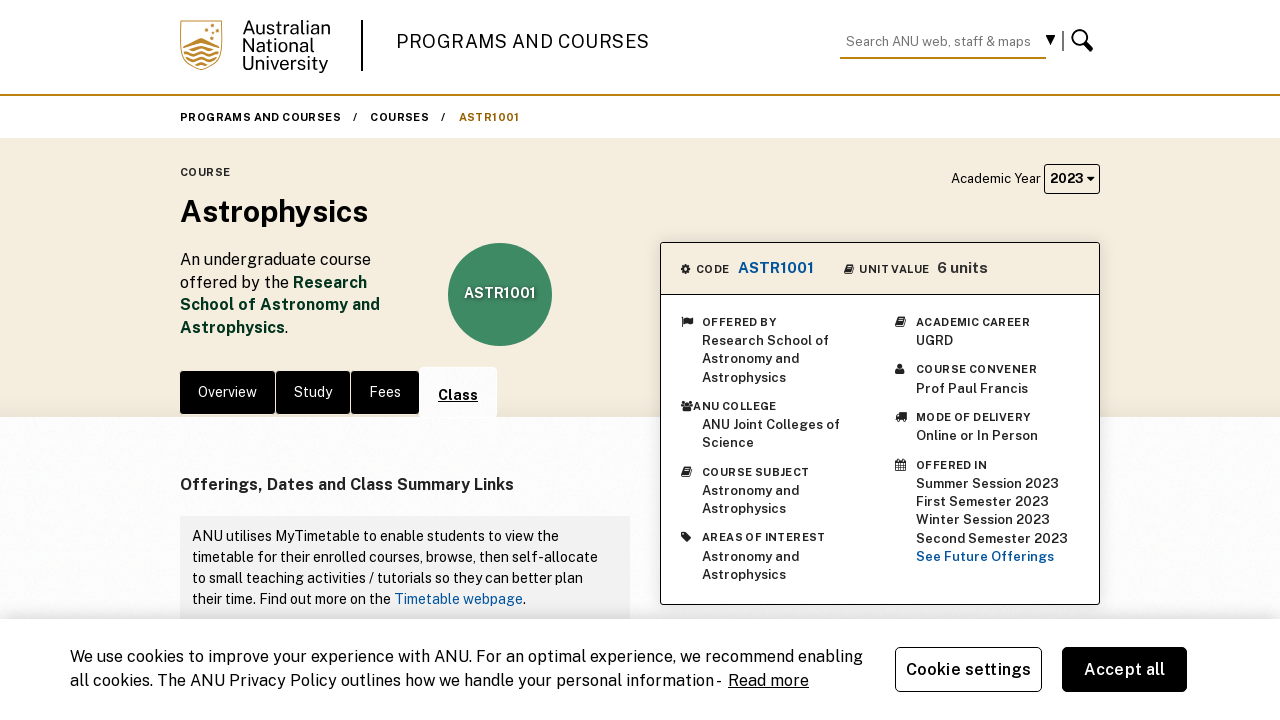

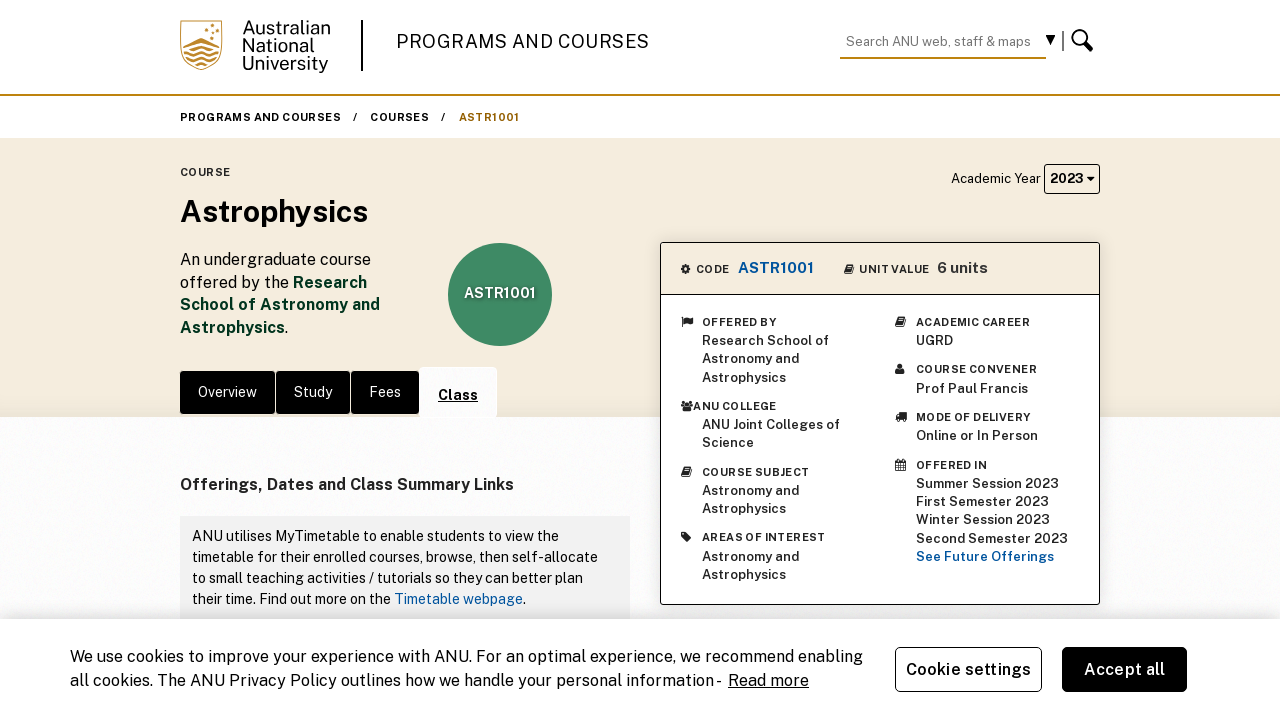